Tests iframe navigation using context-based frame switching, verifying text content at different iframe levels

Starting URL: https://seleniumbase.io/w3schools/iframes.html

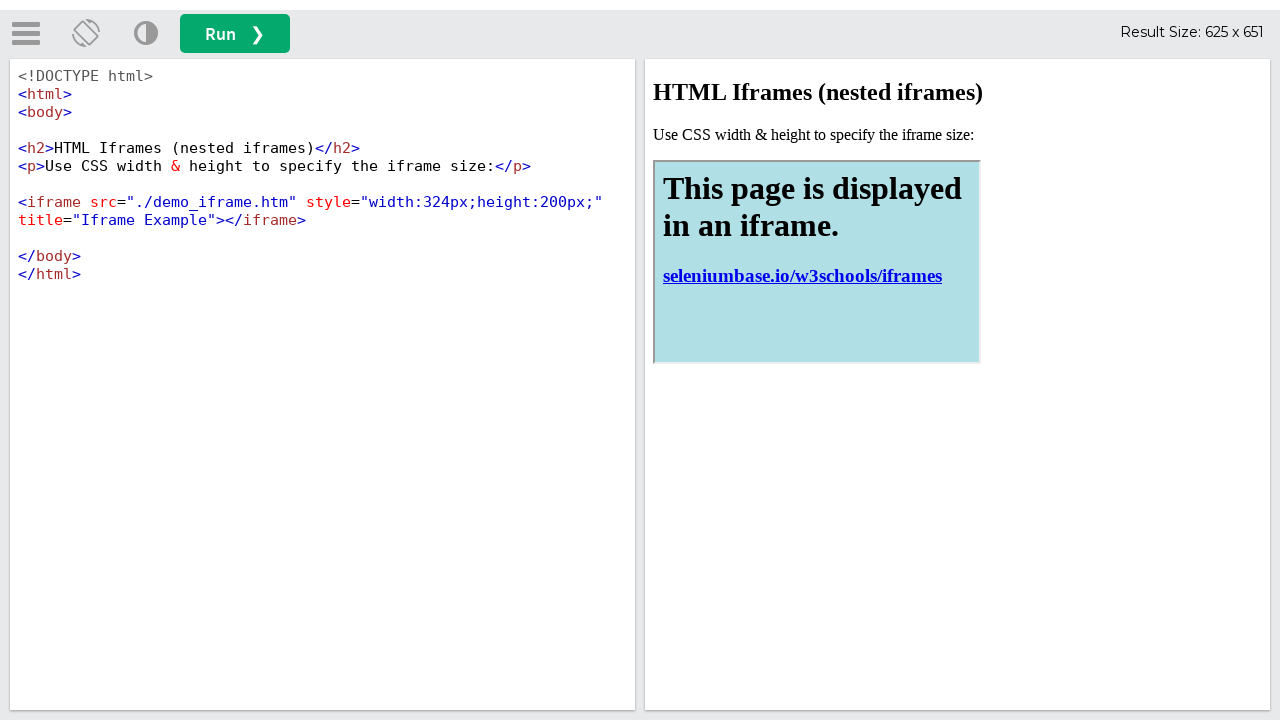

Clicked the run button at (235, 34) on button#runbtn
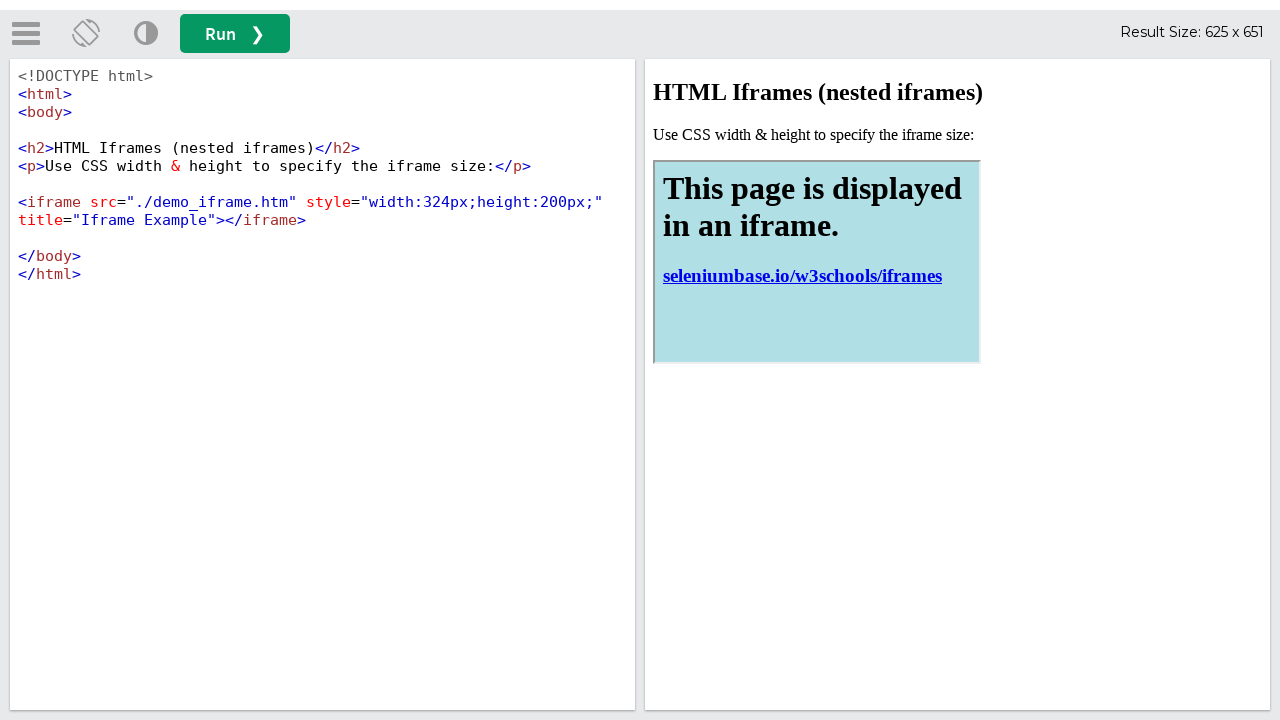

Located the iframeResult frame
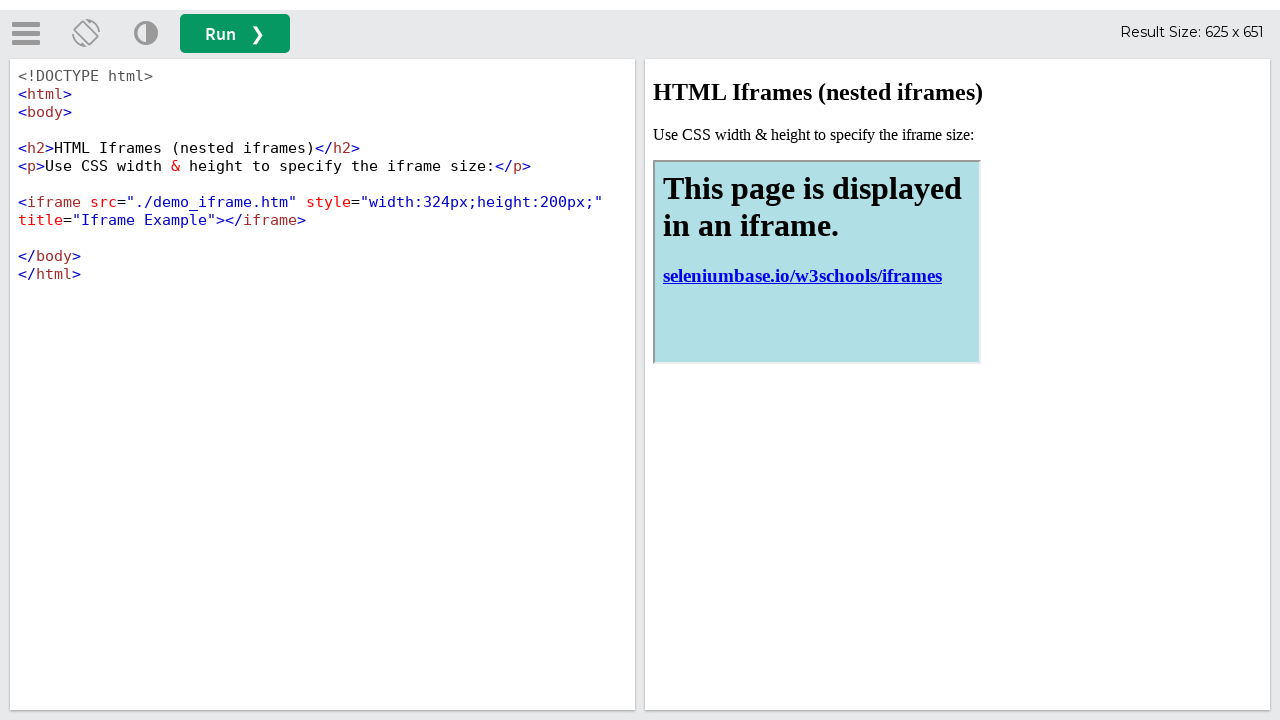

Waited for h2 element in iframe to load
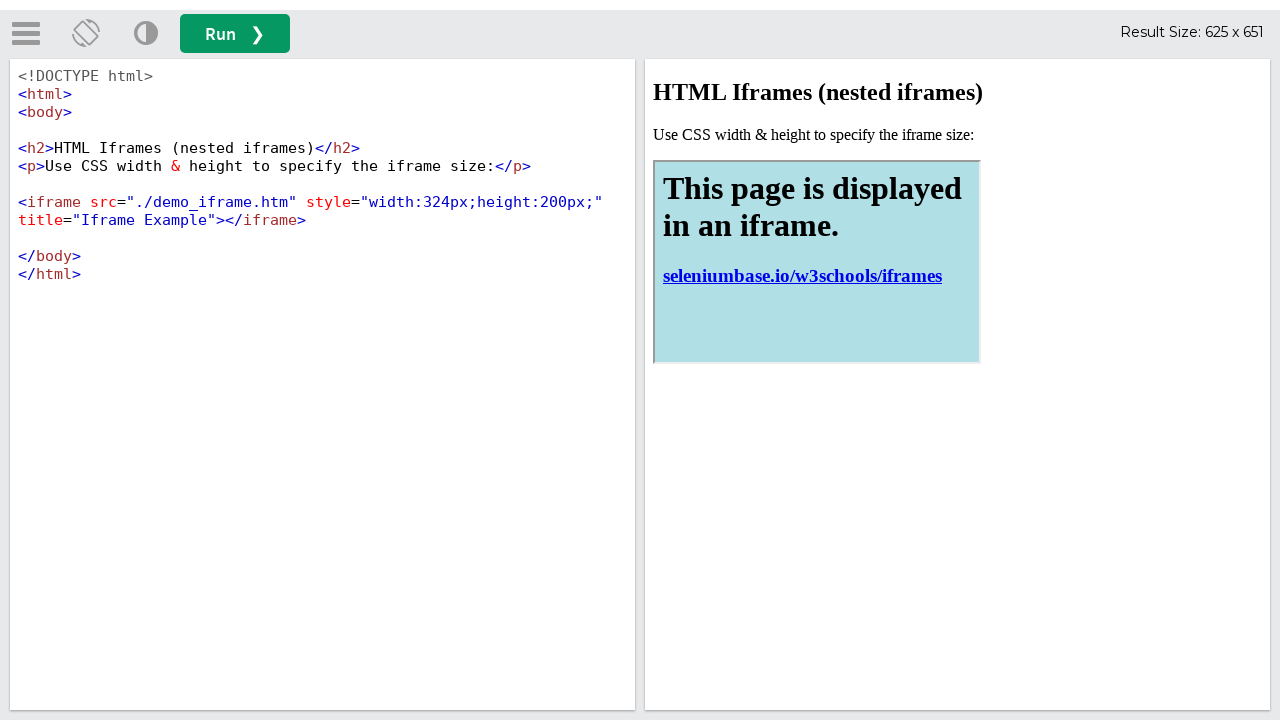

Verified 'HTML Iframes' text in iframe h2
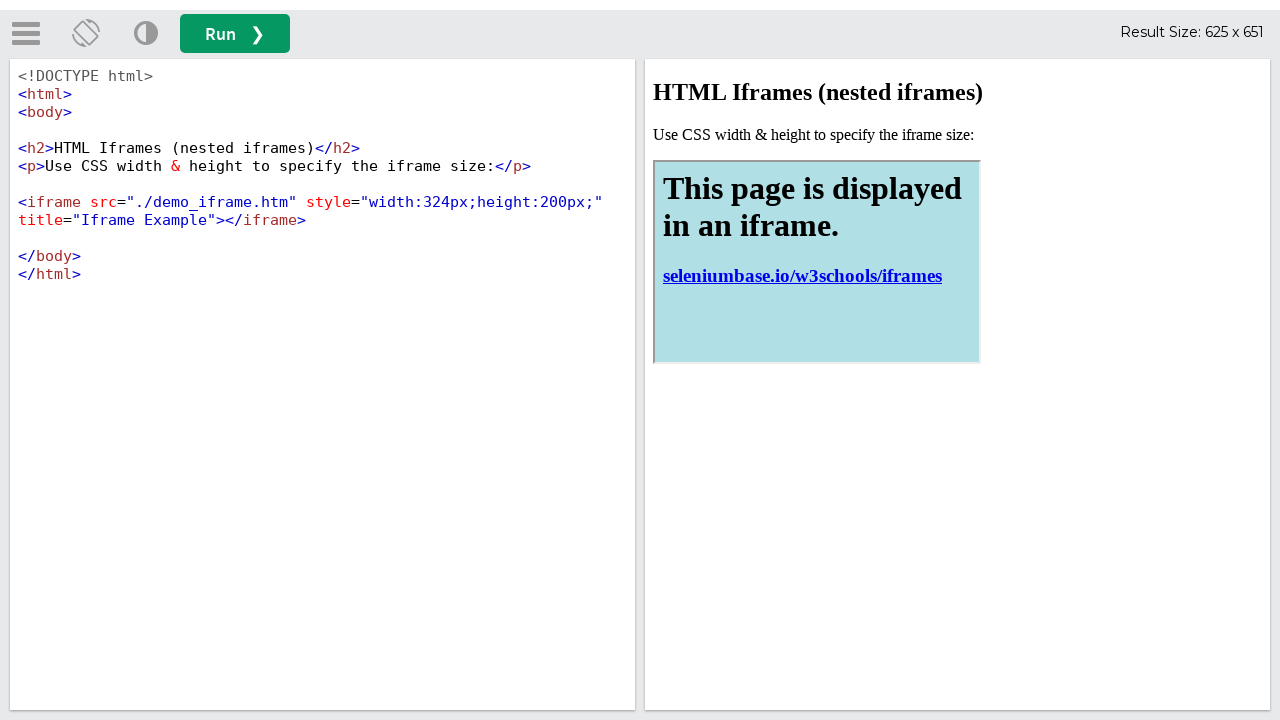

Located nested iframe with title containing 'Iframe'
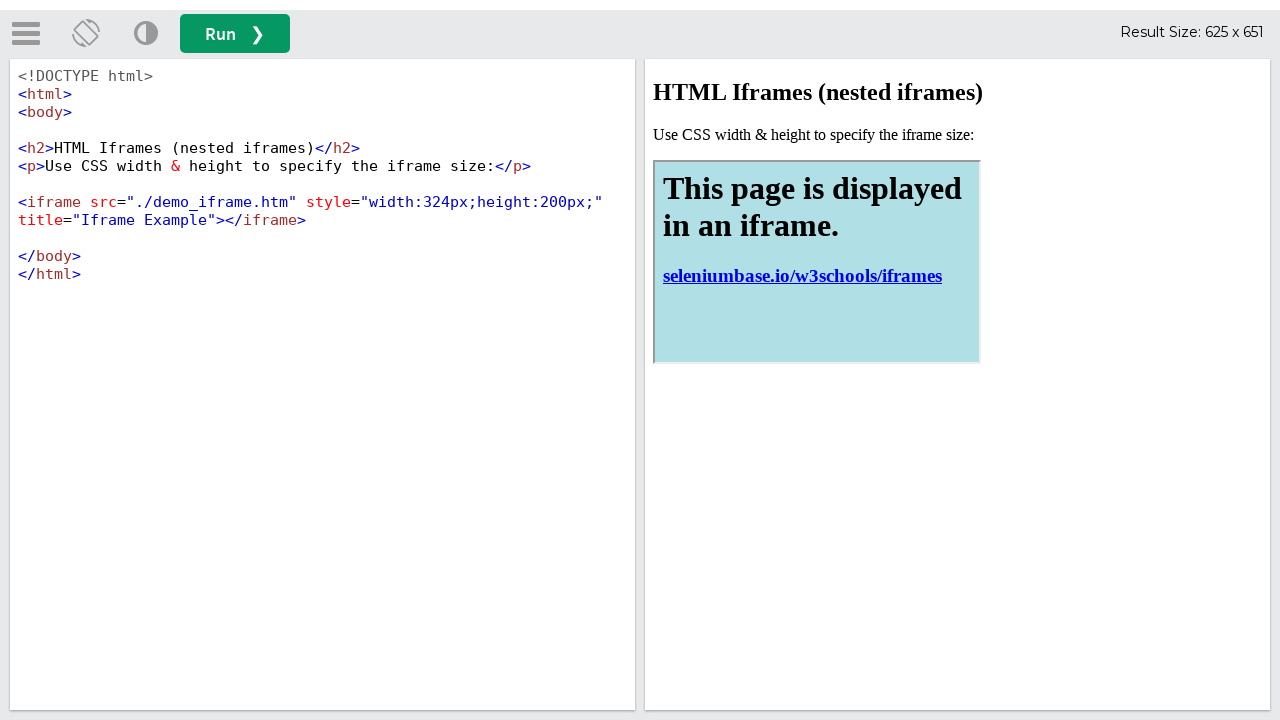

Verified 'This page is displayed in an iframe' text in nested iframe h1
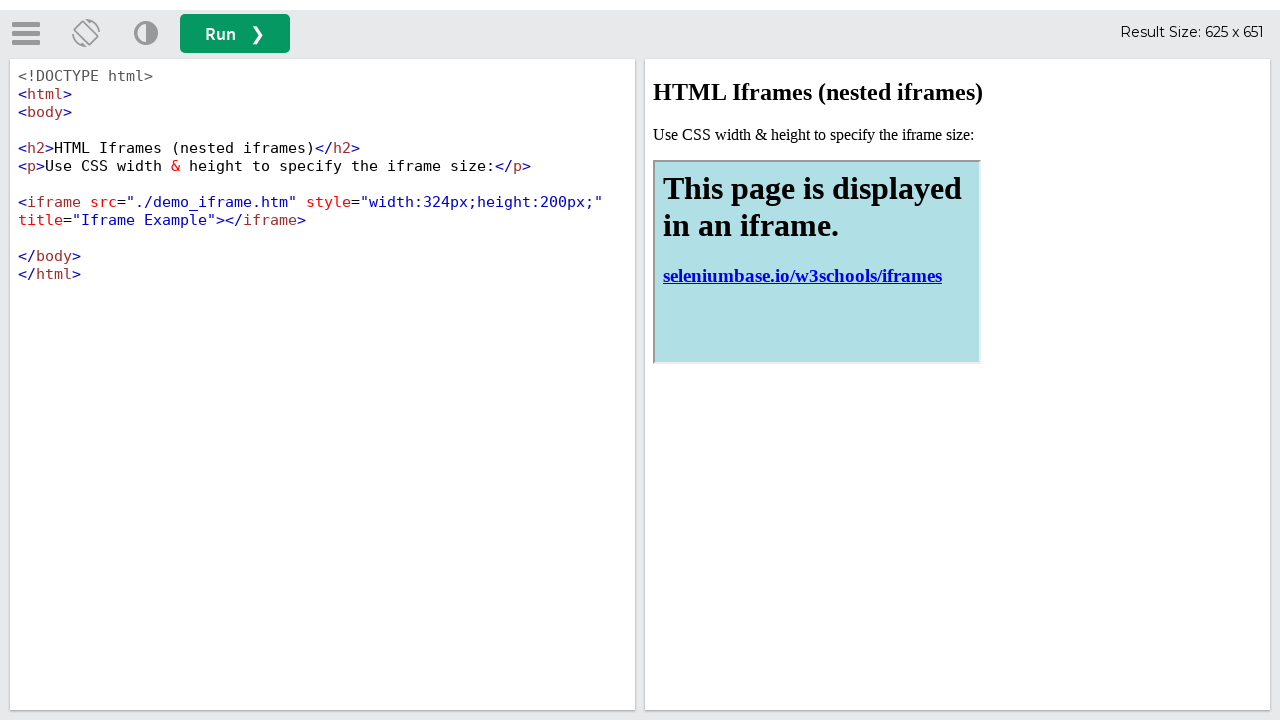

Verified 'Use CSS width & height to specify' text in parent iframe paragraph
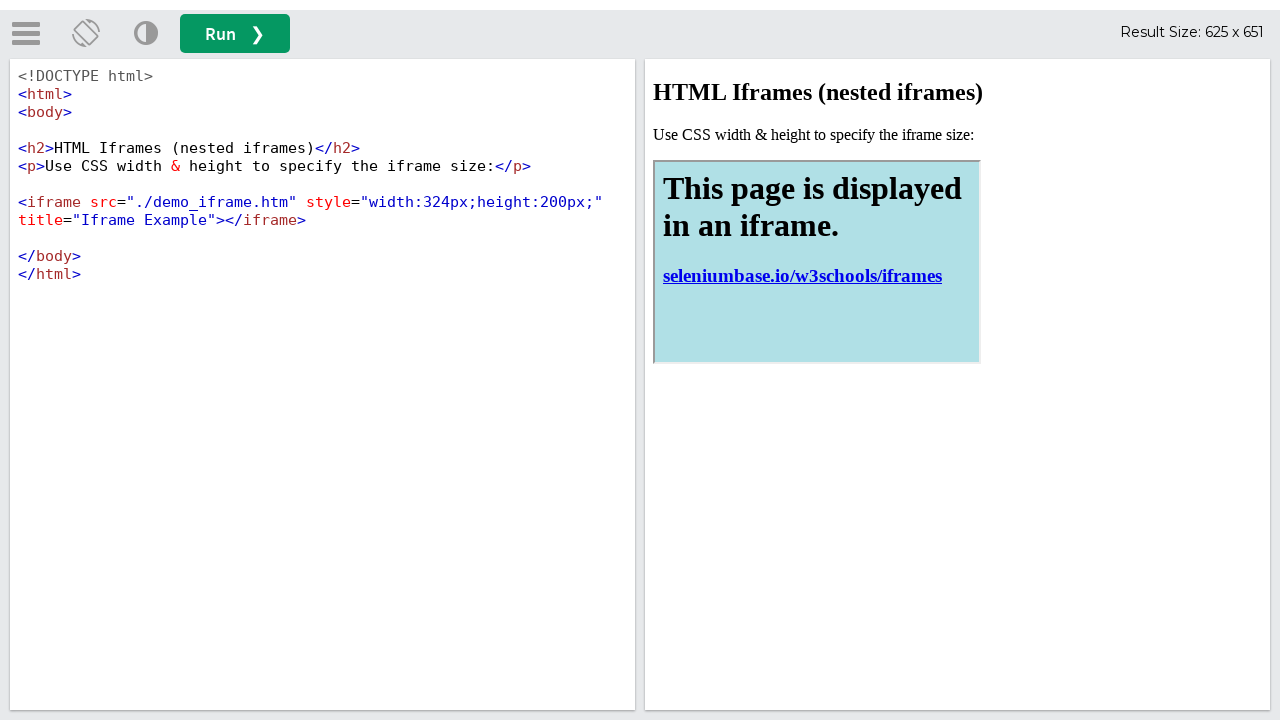

Verified seleniumbase.io/w3schools/iframes link text in nested iframe
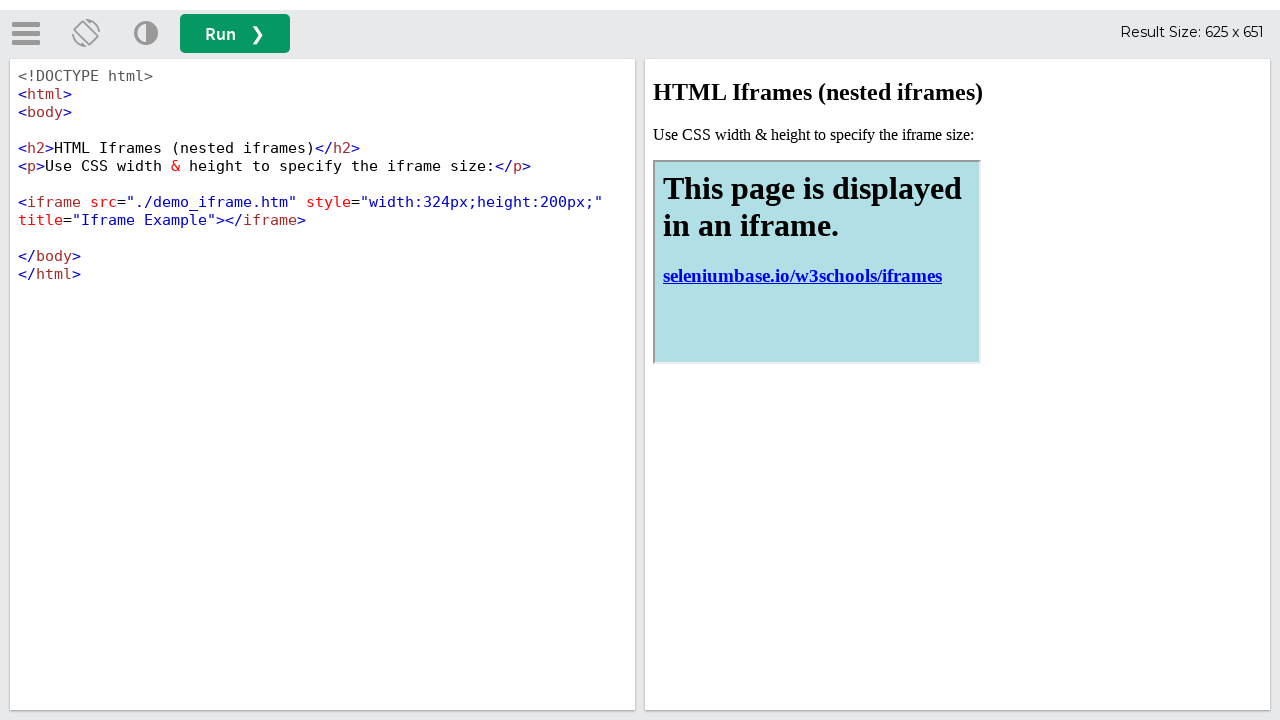

Clicked the run button again at (235, 34) on button#runbtn
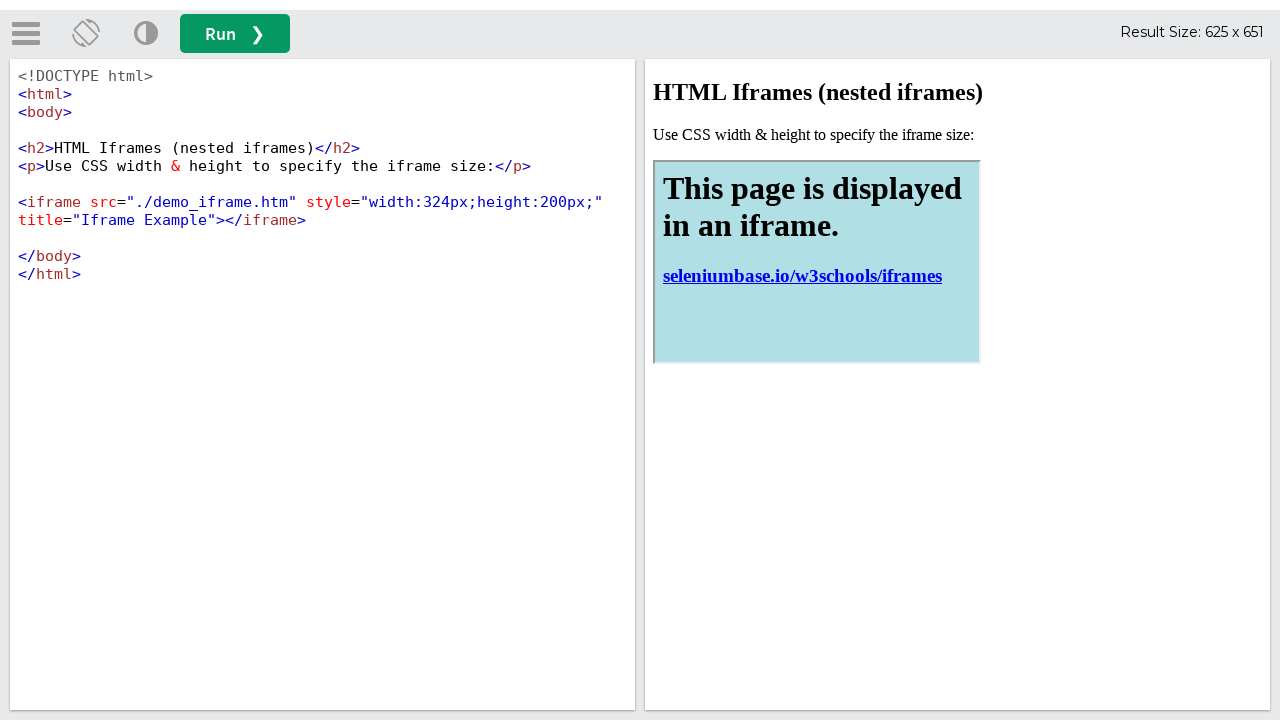

Re-located the iframeResult frame
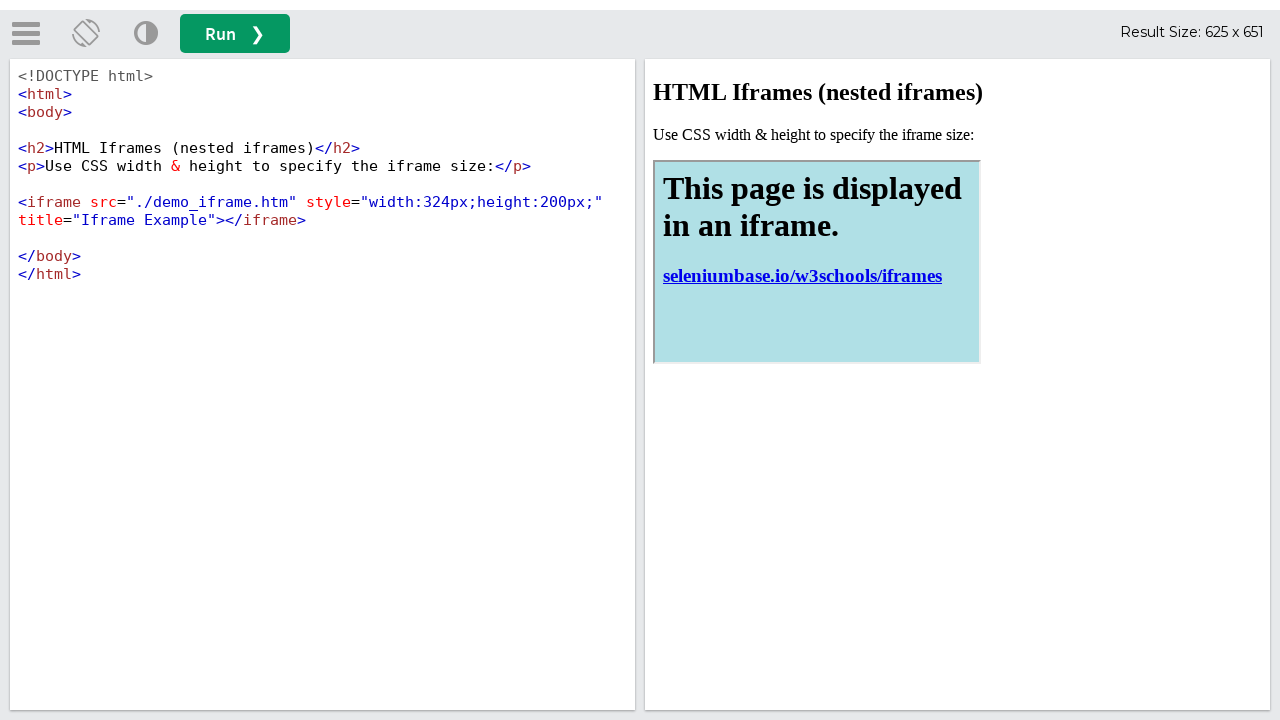

Waited for iframe with title 'Iframe Example' to be visible
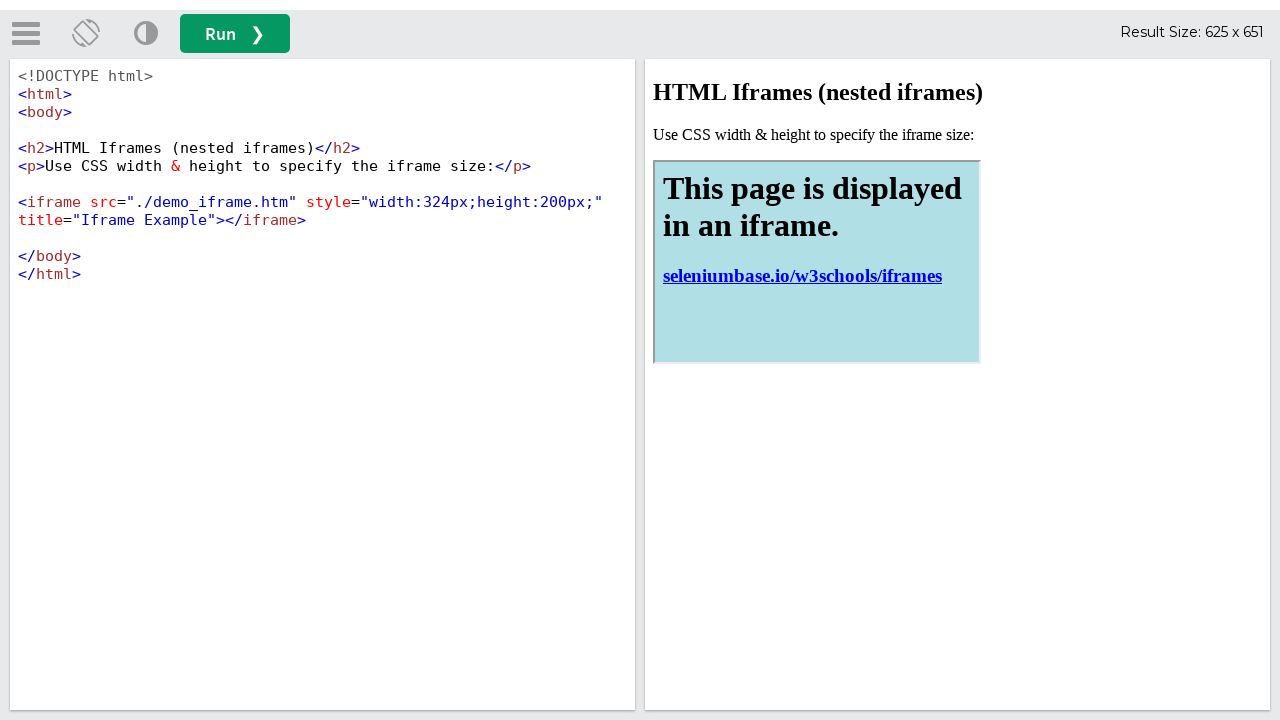

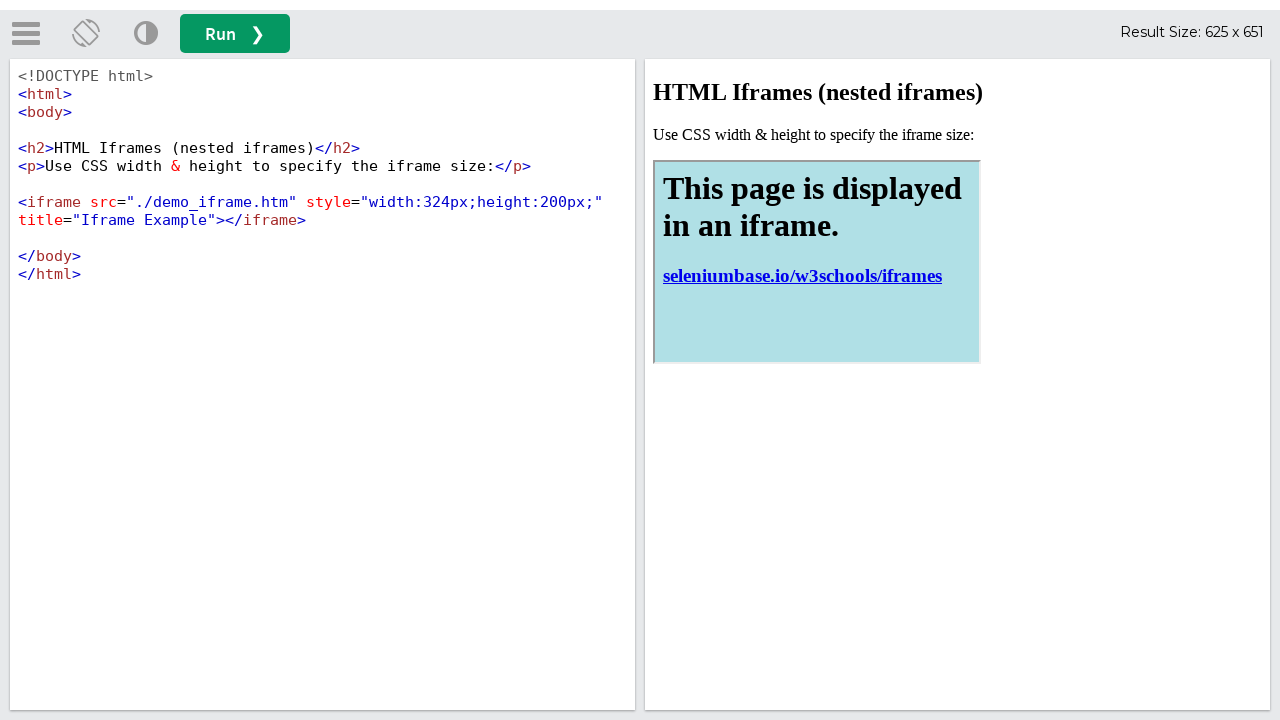